Tests navigation through Shop and Home menu buttons, then verifies slider functionality on the home page

Starting URL: https://practice.automationtesting.in/

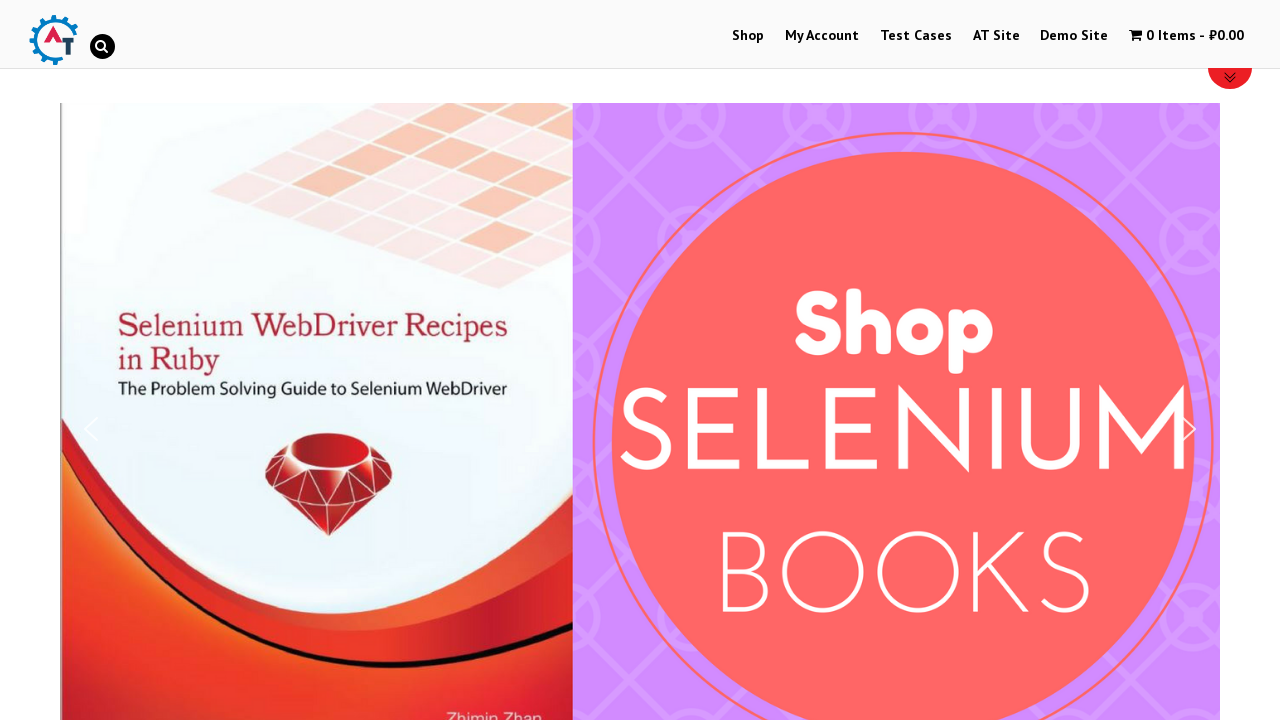

Clicked on Shop menu button at (748, 36) on xpath=//li[@id='menu-item-40']
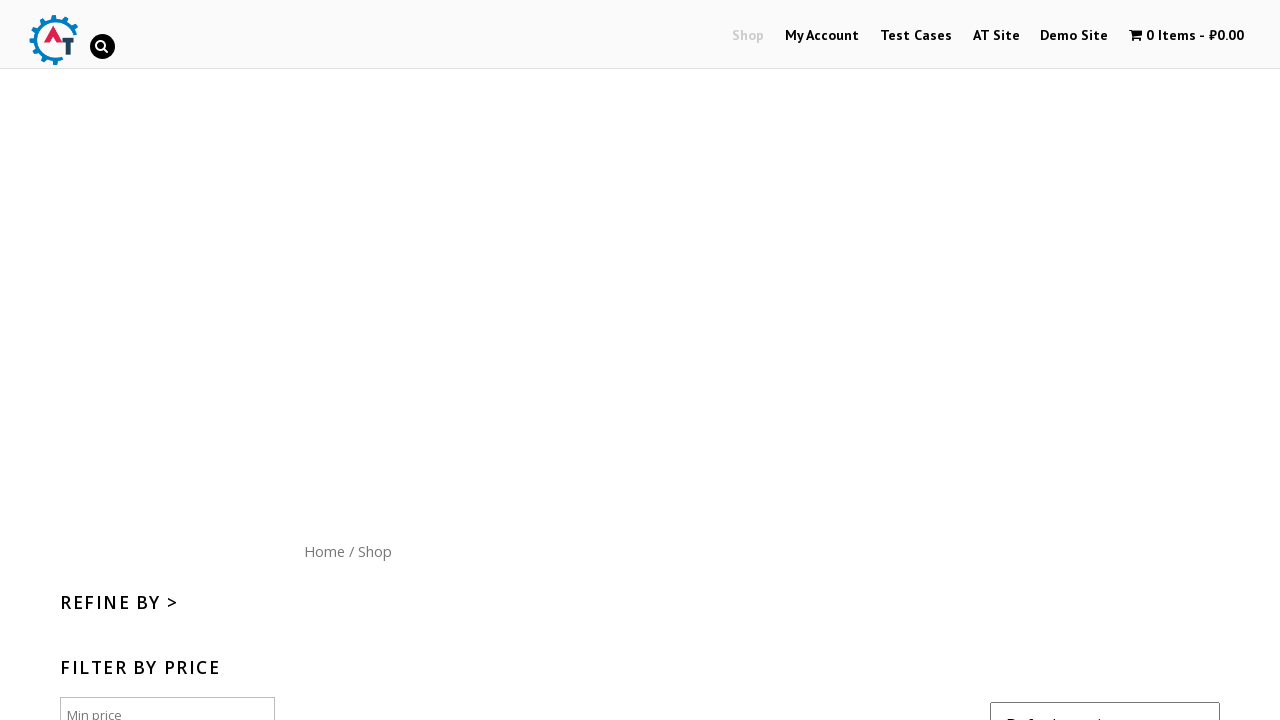

Clicked on Home menu button at (324, 551) on a:text('Home')
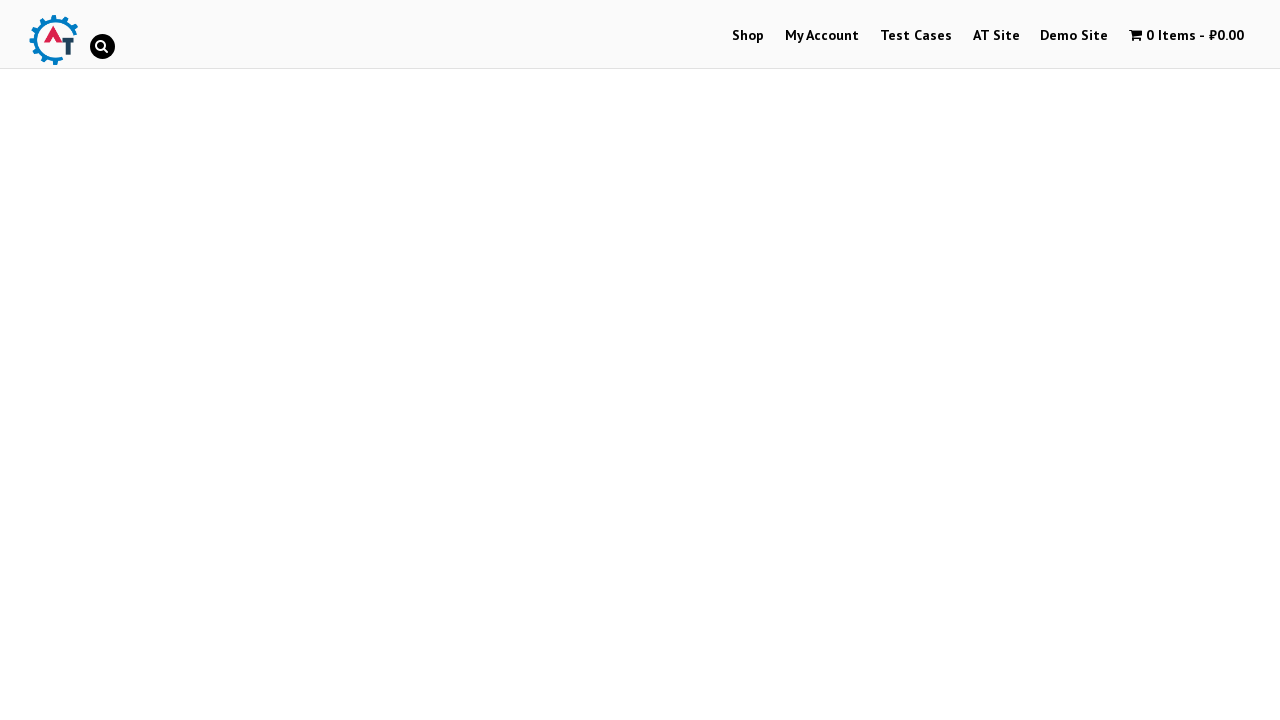

Clicked on slider next arrow at (1189, 361) on xpath=//*[@id='n2-ss-6-arrow-next']
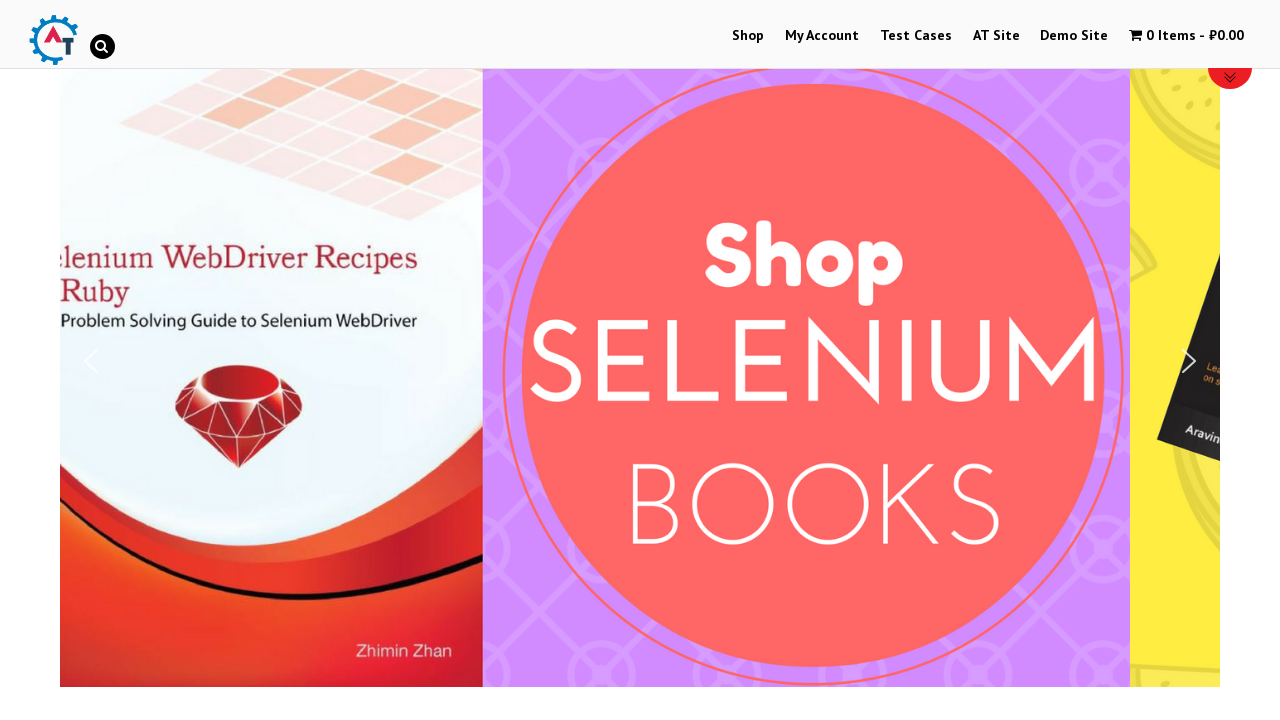

Verified slider next arrow is visible
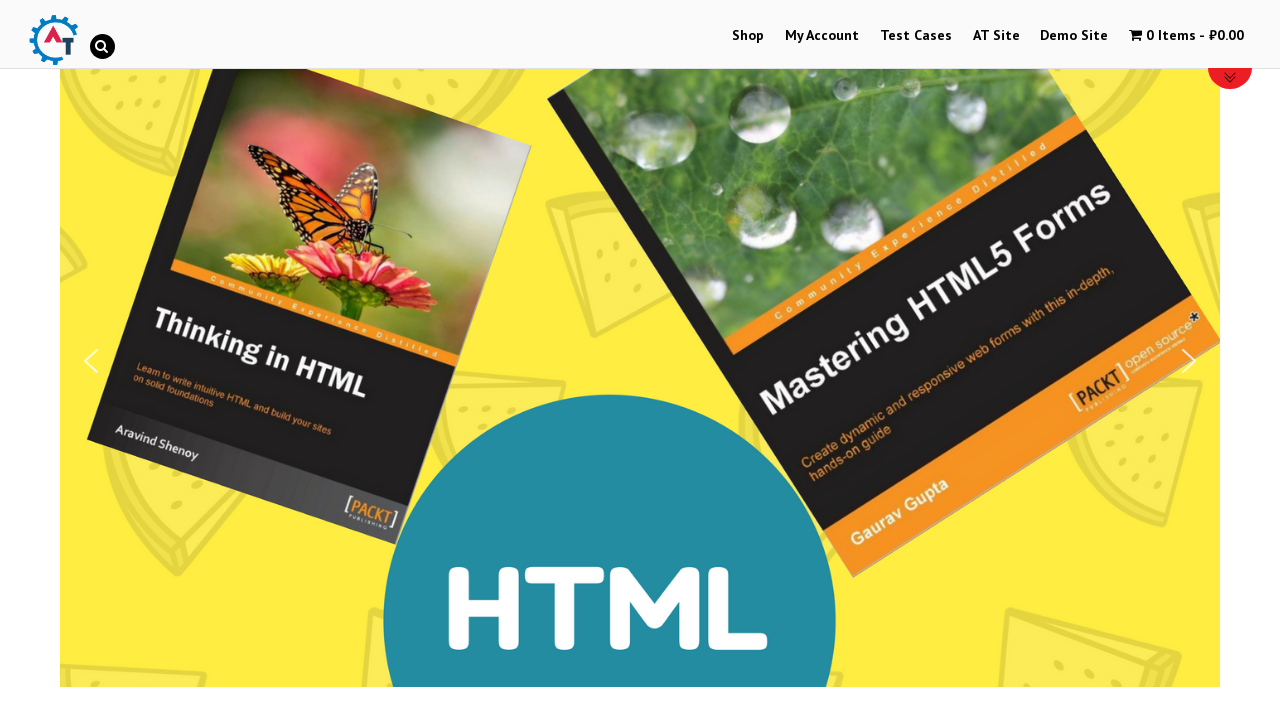

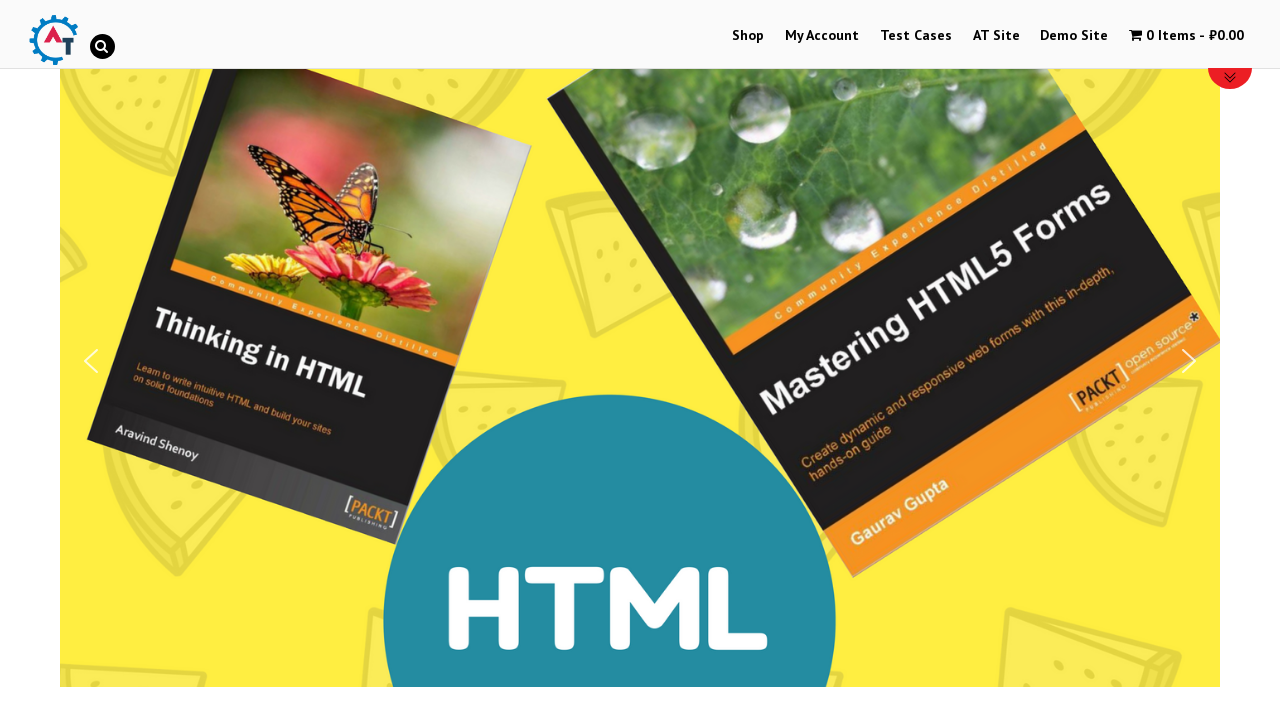